Navigates to RedBus website homepage

Starting URL: https://www.redbus.in/

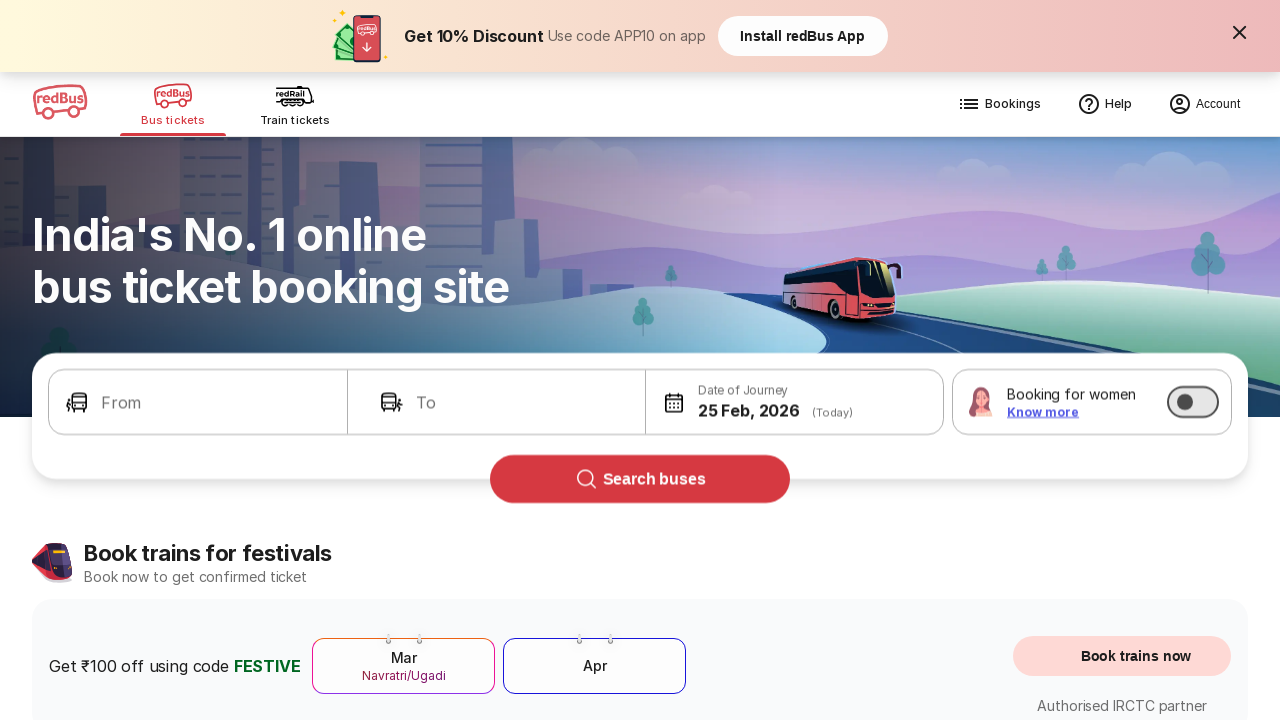

RedBus homepage loaded and network idle
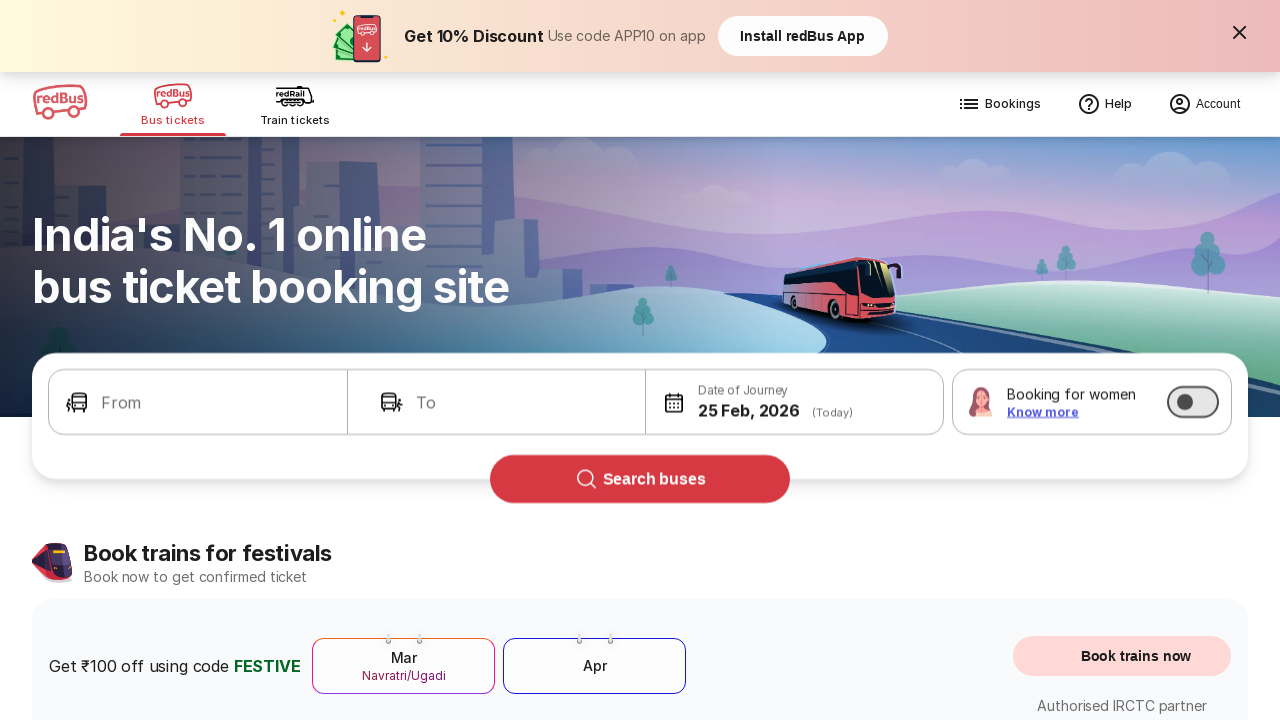

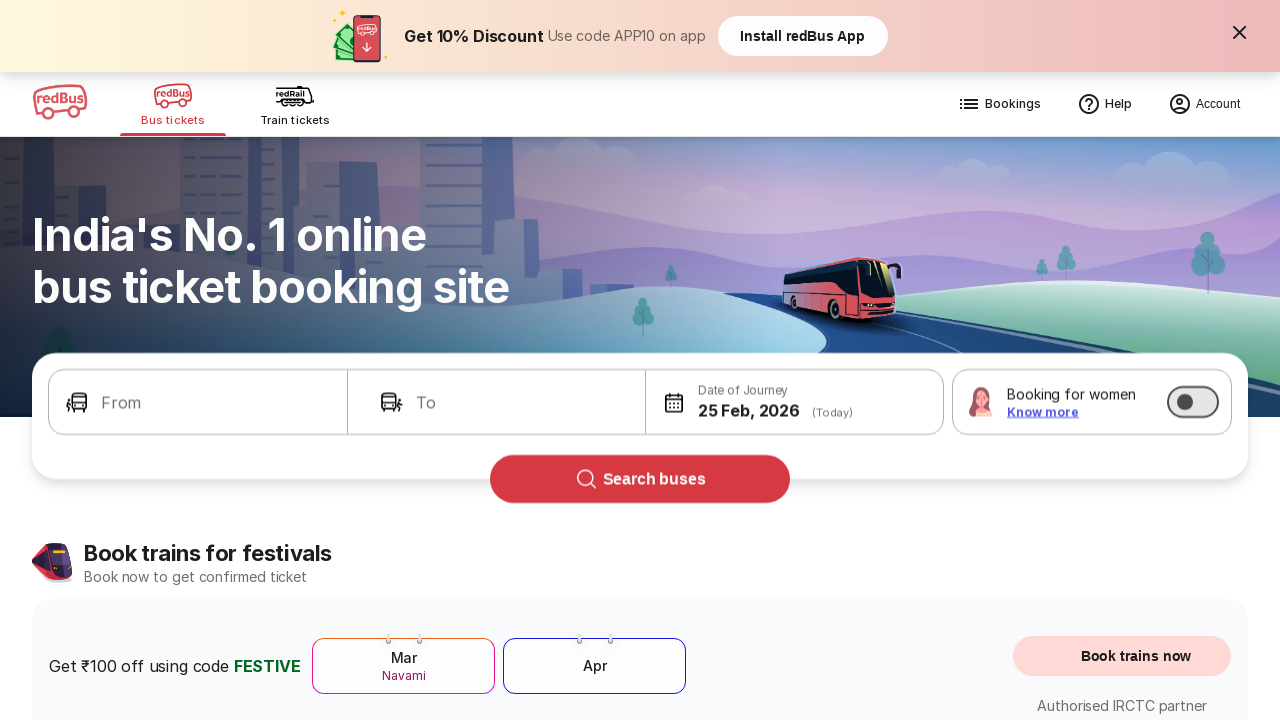